Tests radio button selection by finding a group of radio buttons and clicking the one with value "Cheese"

Starting URL: http://www.echoecho.com/htmlforms10.htm

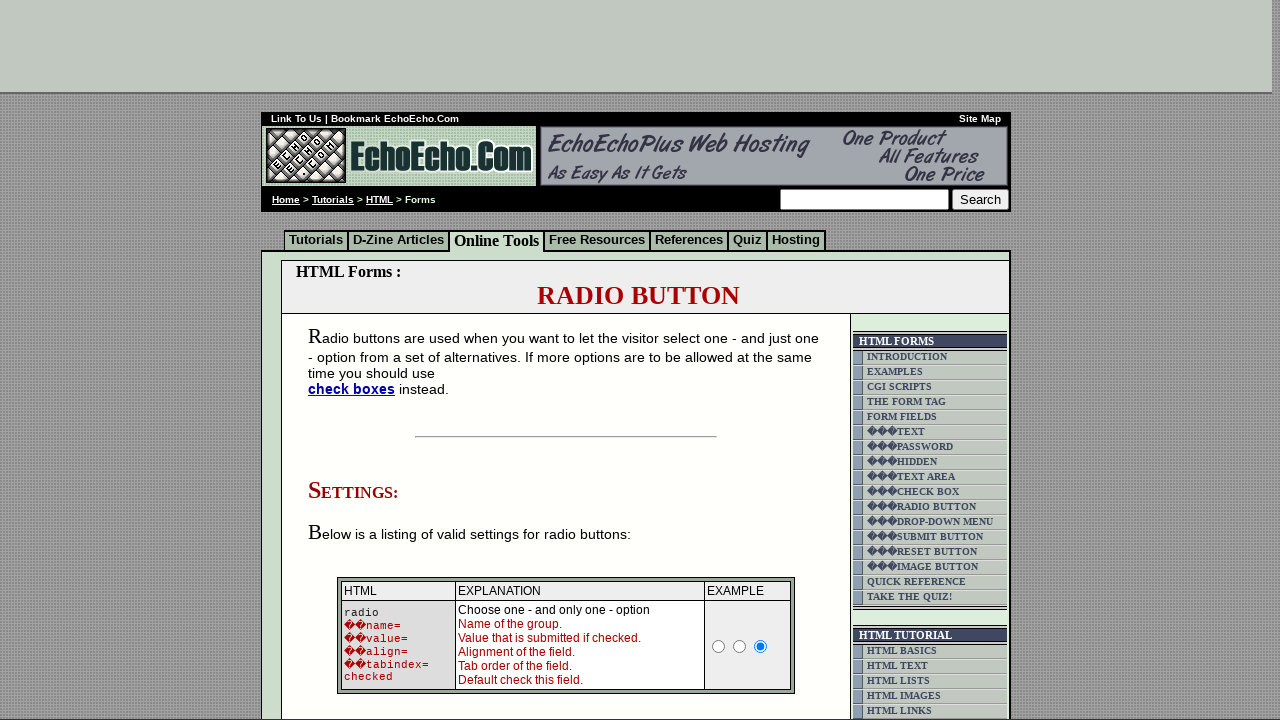

Located all radio buttons in group1
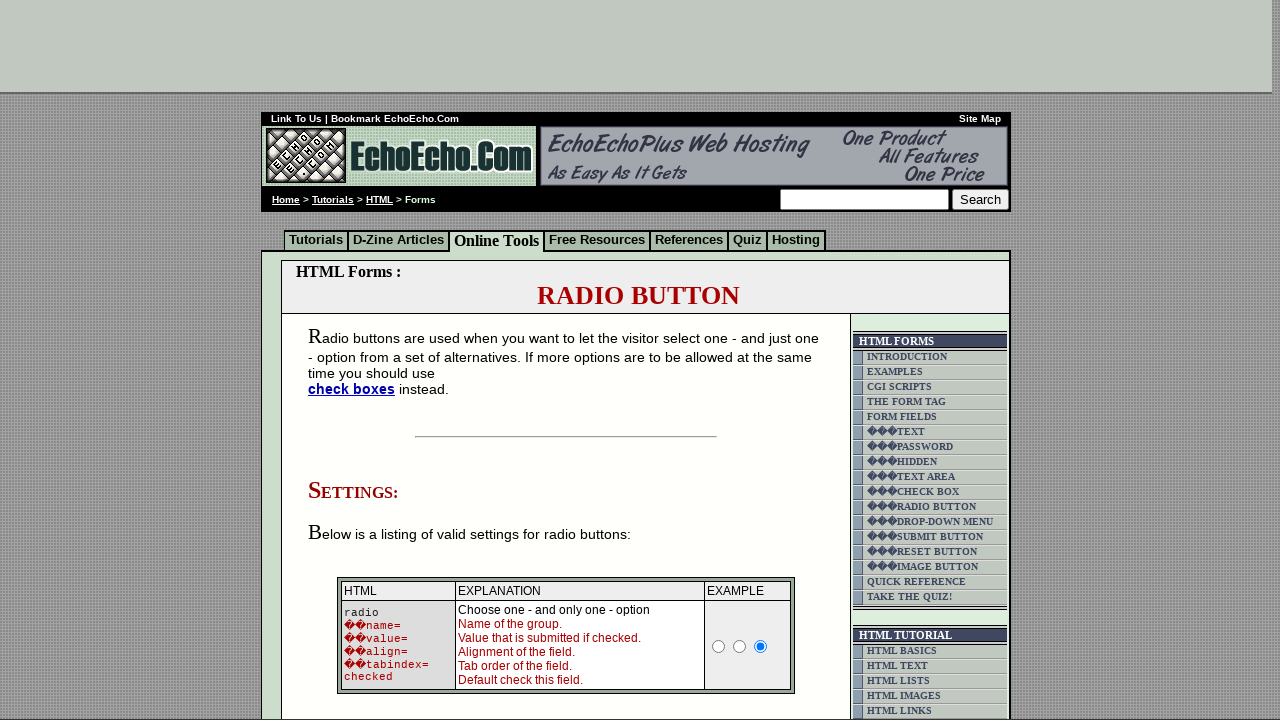

Found 3 radio buttons in the group
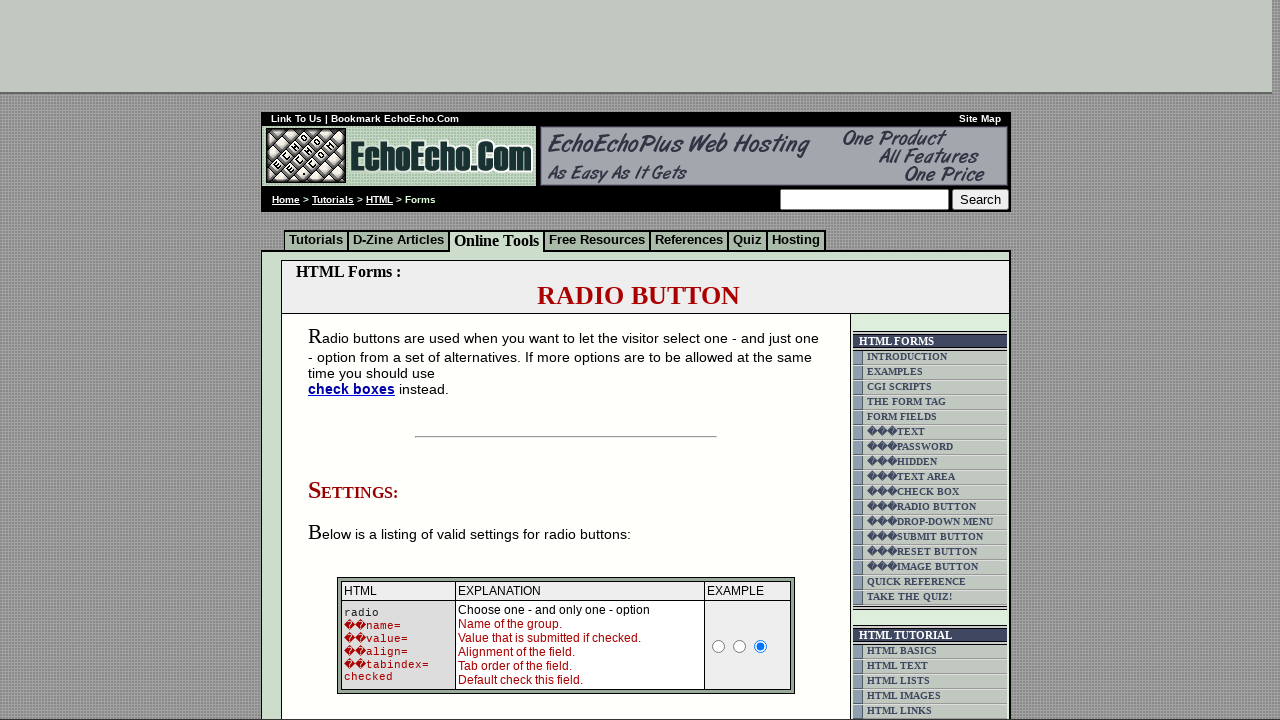

Retrieved radio button at index 0
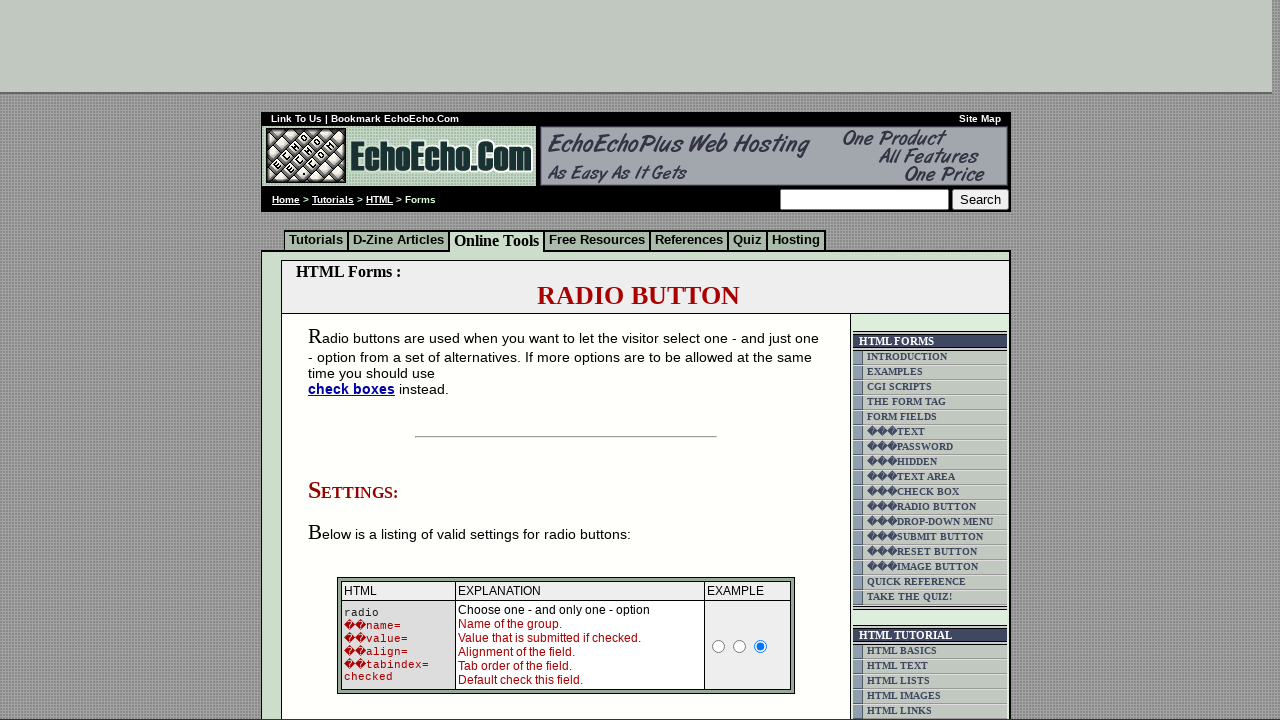

Radio button 0 has value: Milk
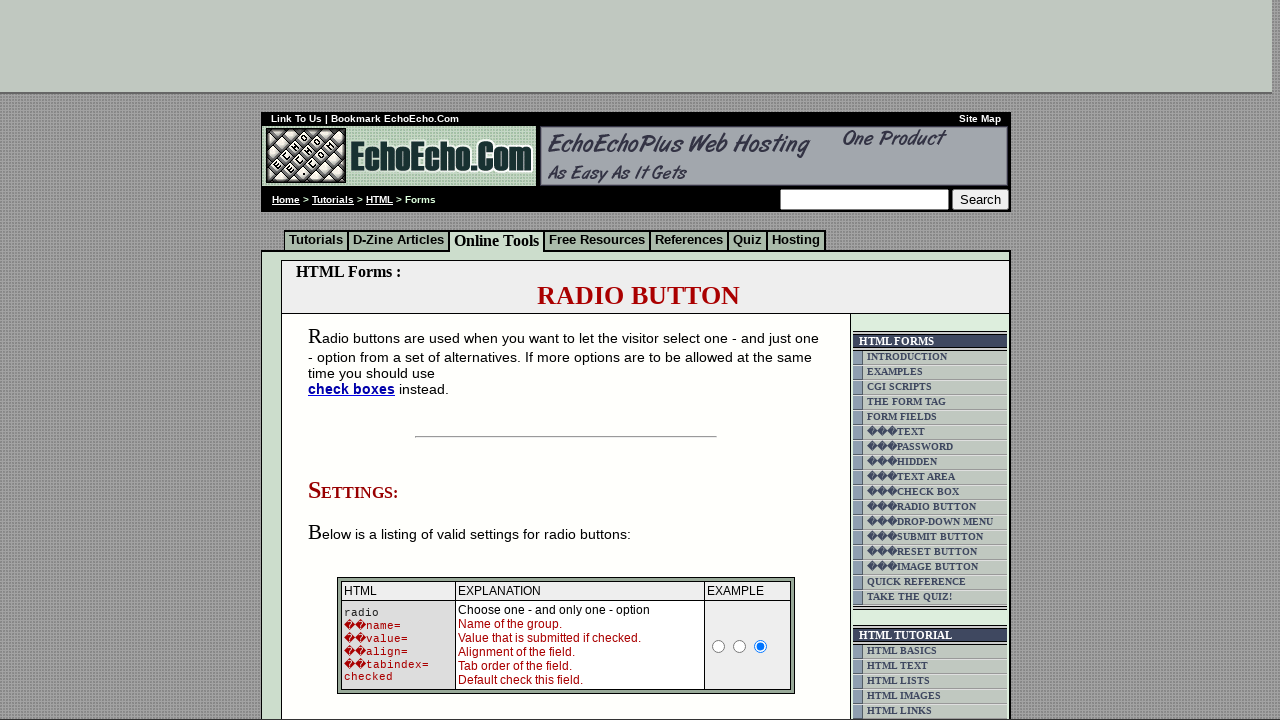

Retrieved radio button at index 1
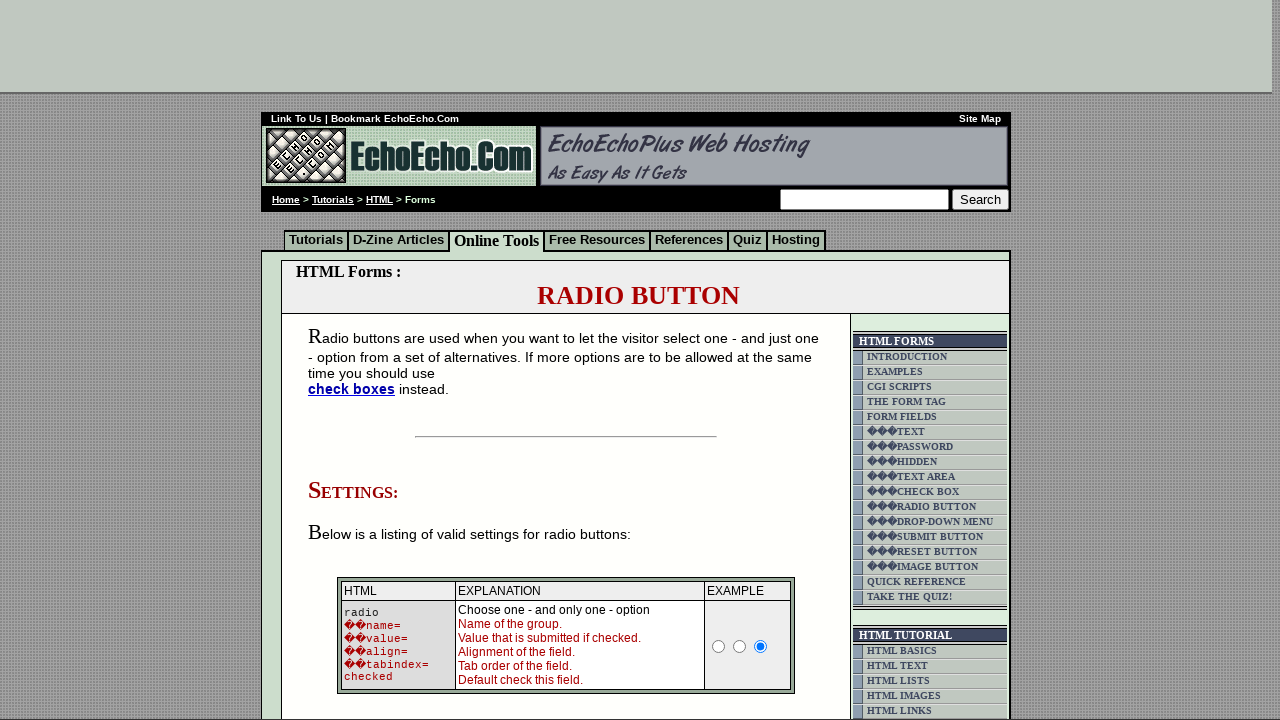

Radio button 1 has value: Butter
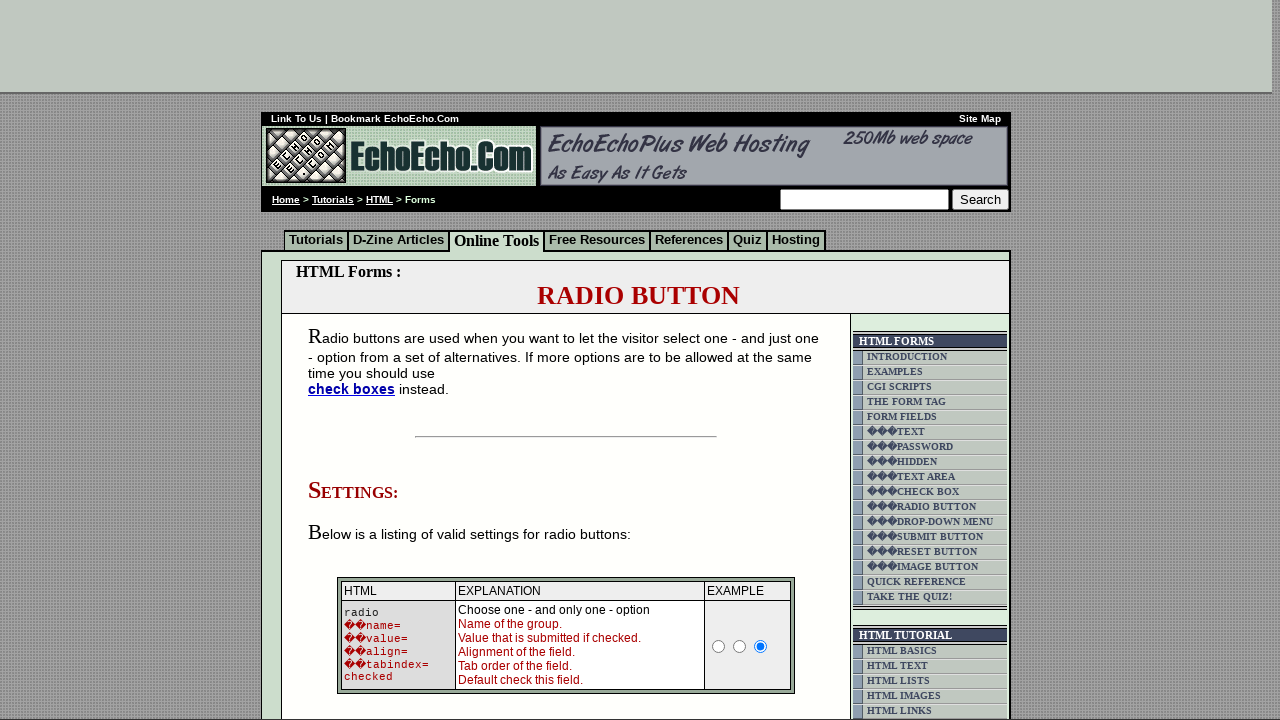

Retrieved radio button at index 2
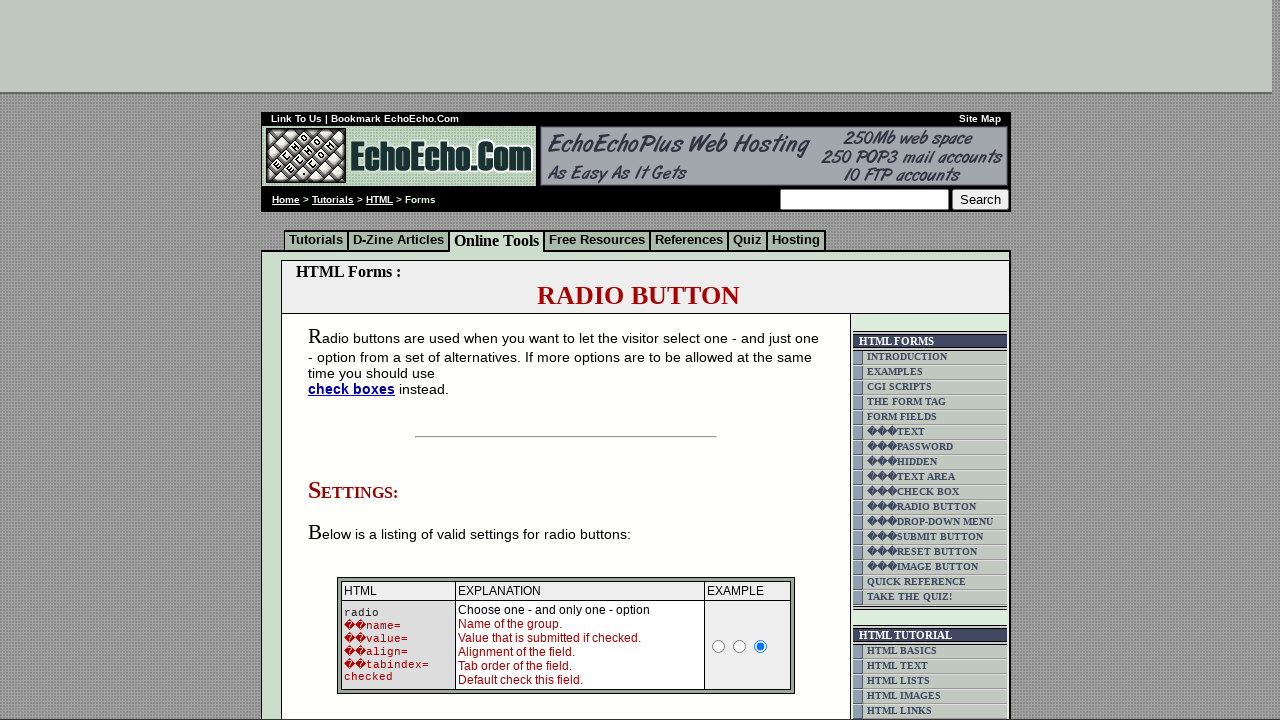

Radio button 2 has value: Cheese
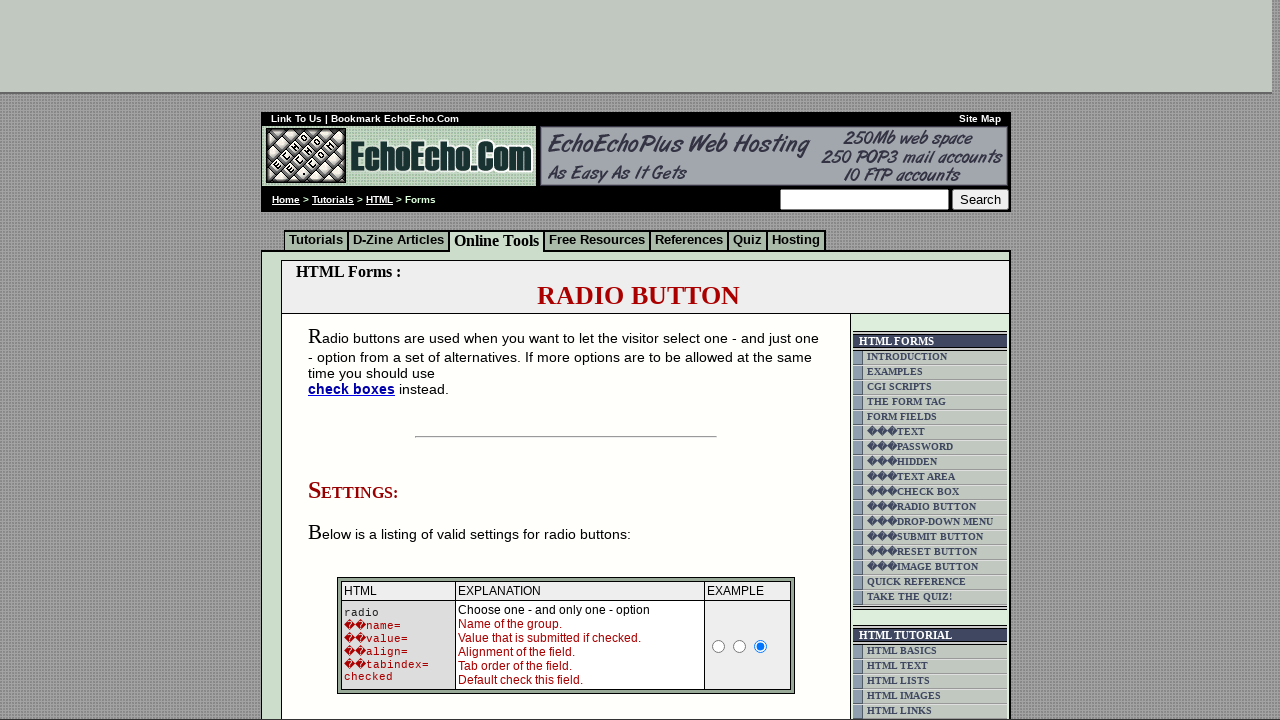

Clicked radio button with value 'Cheese' at (356, 360) on xpath=//*[@name='group1'] >> nth=2
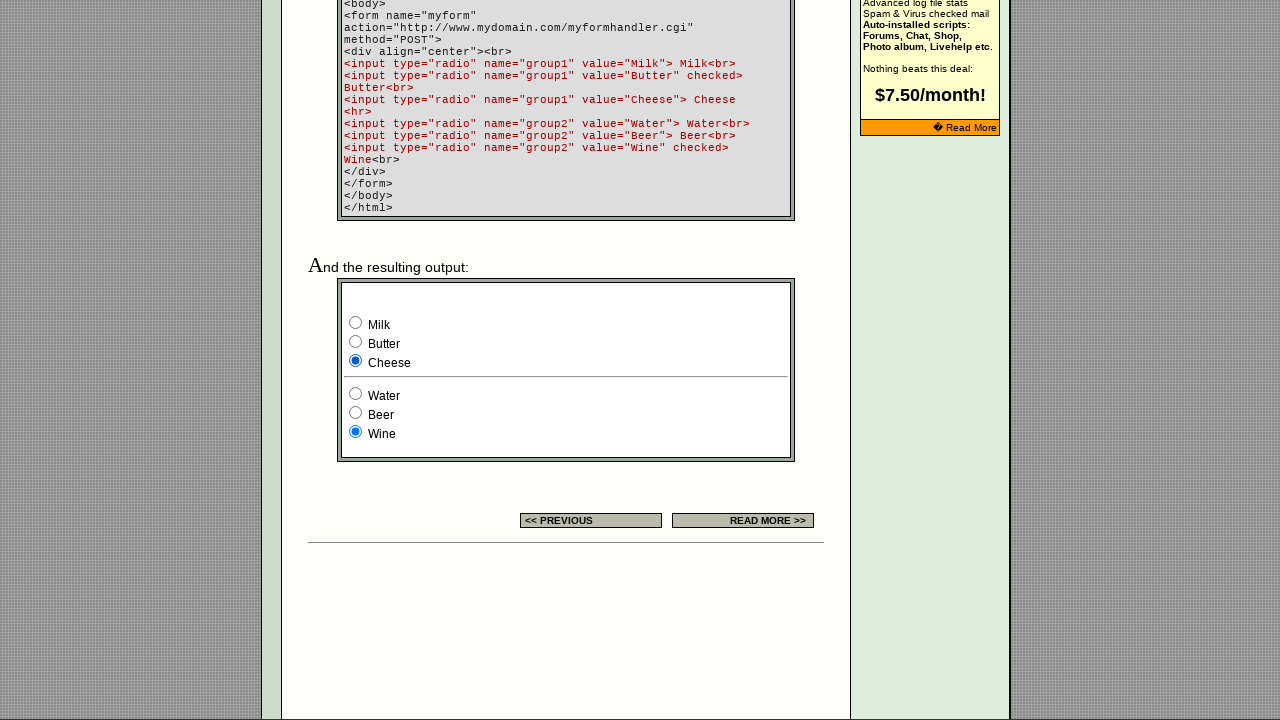

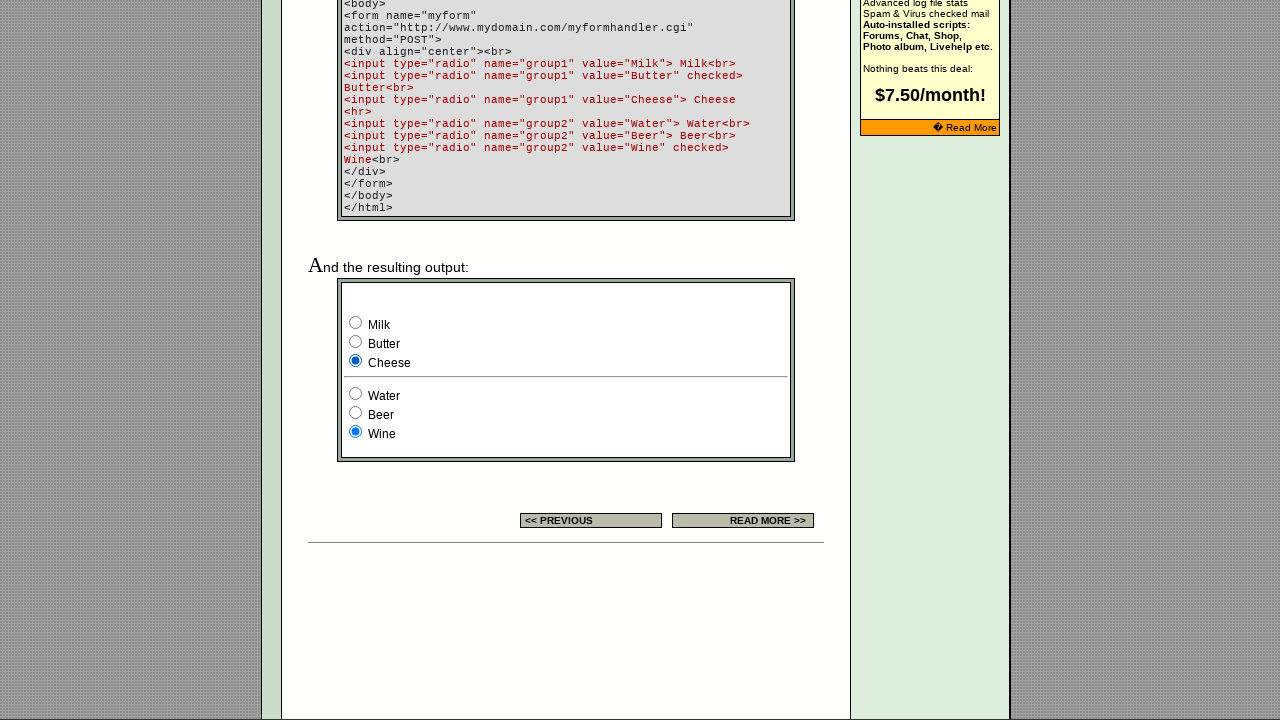